Tests JavaScript alert handling by clicking a button that triggers a confirm dialog

Starting URL: https://www.w3schools.com/js/tryit.asp?filename=tryjs_confirm

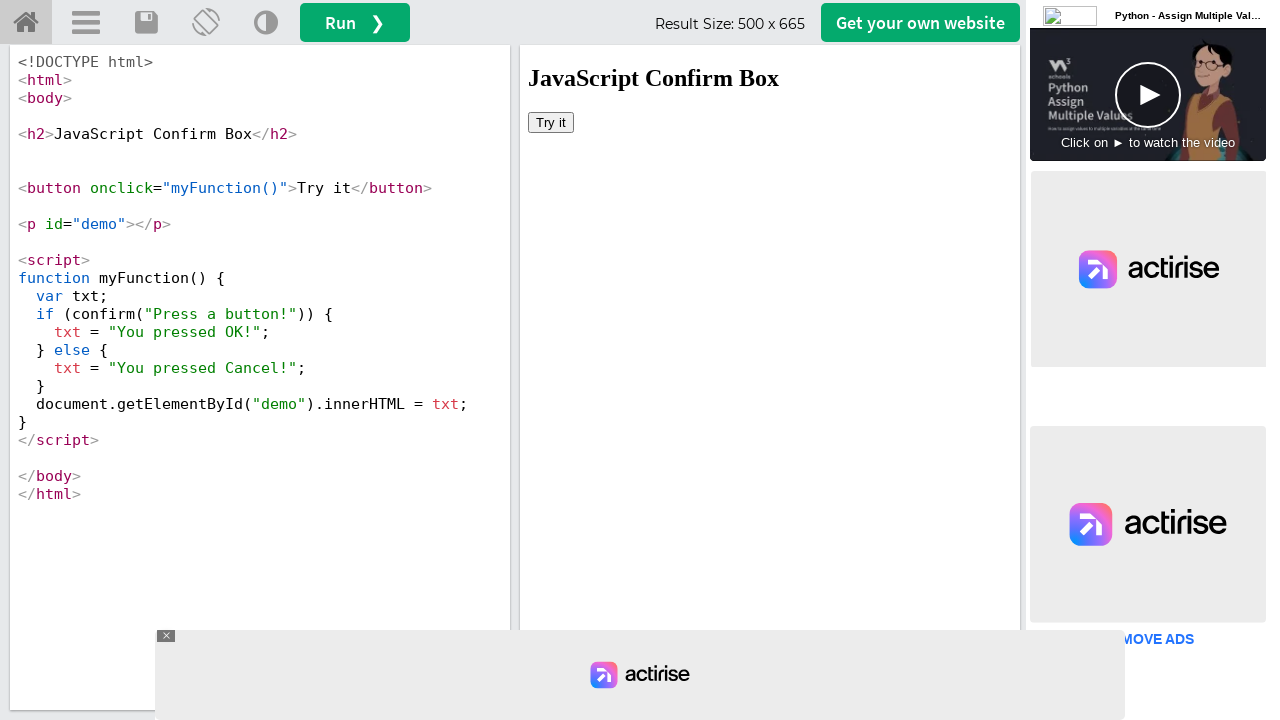

Located iframe with ID 'iframeResult'
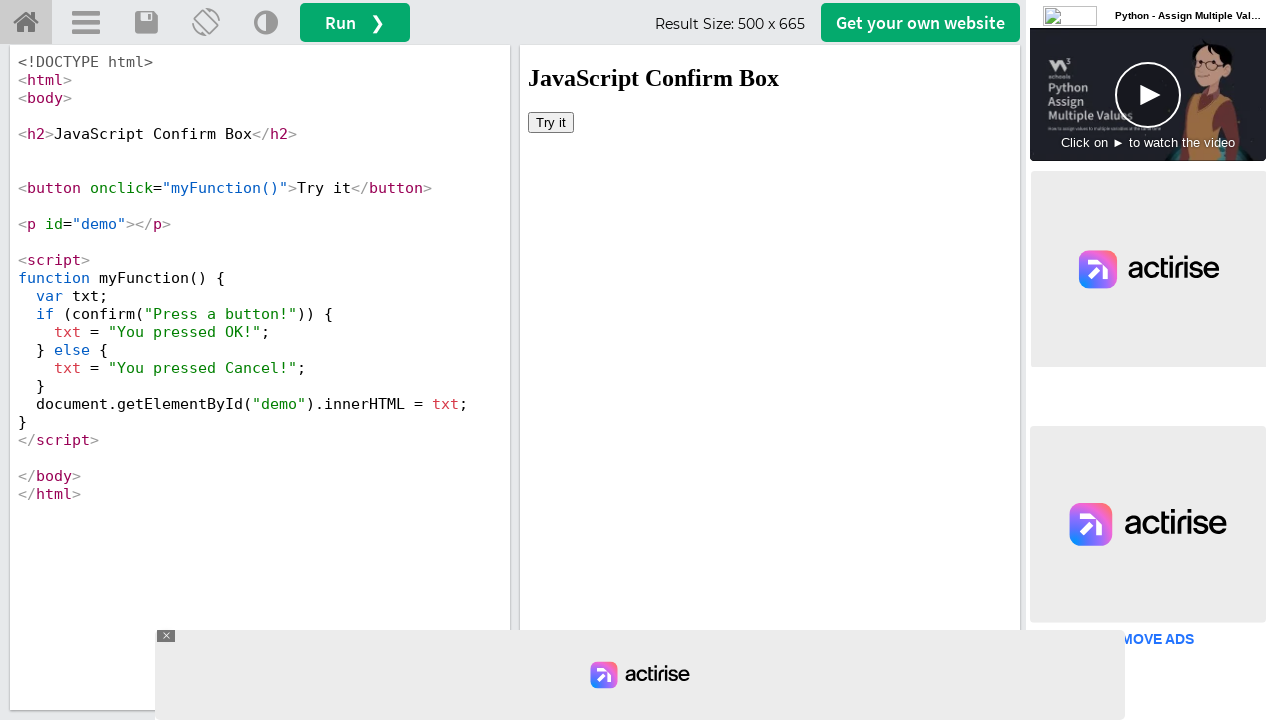

Set up dialog handler to accept confirm dialogs
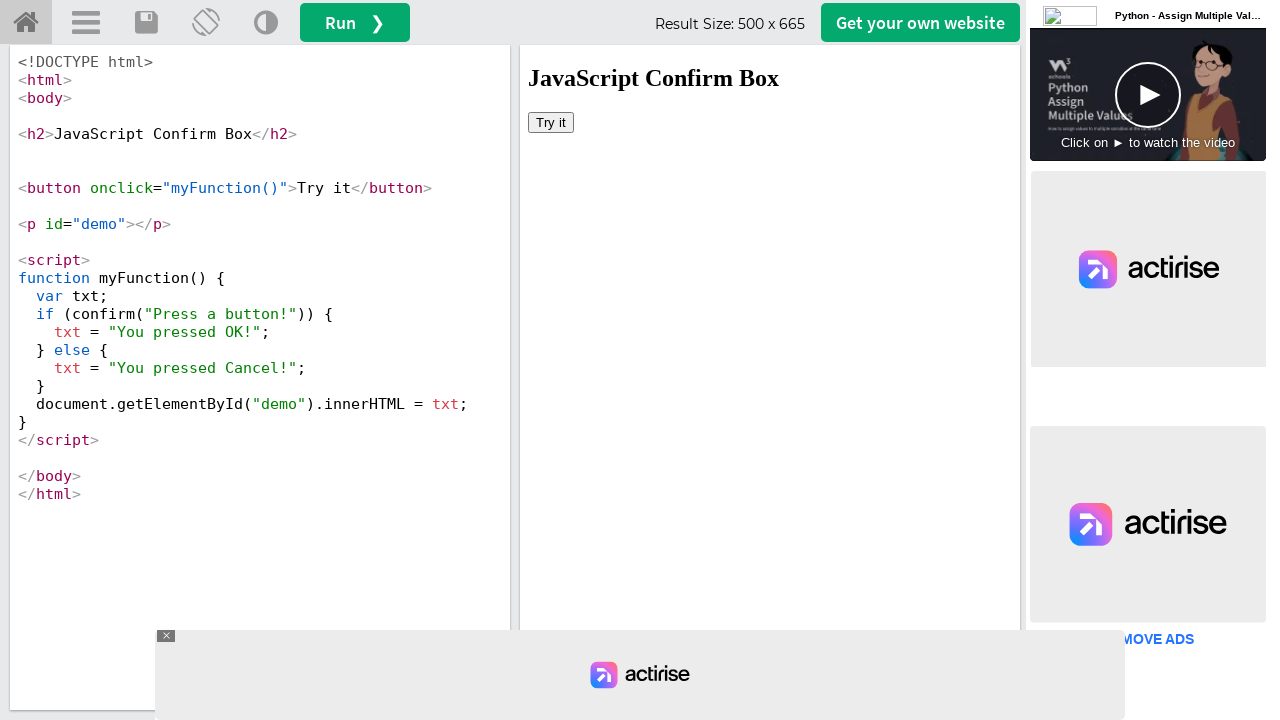

Clicked 'Try it' button to trigger confirm dialog at (551, 122) on #iframeResult >> internal:control=enter-frame >> button:has-text('Try it')
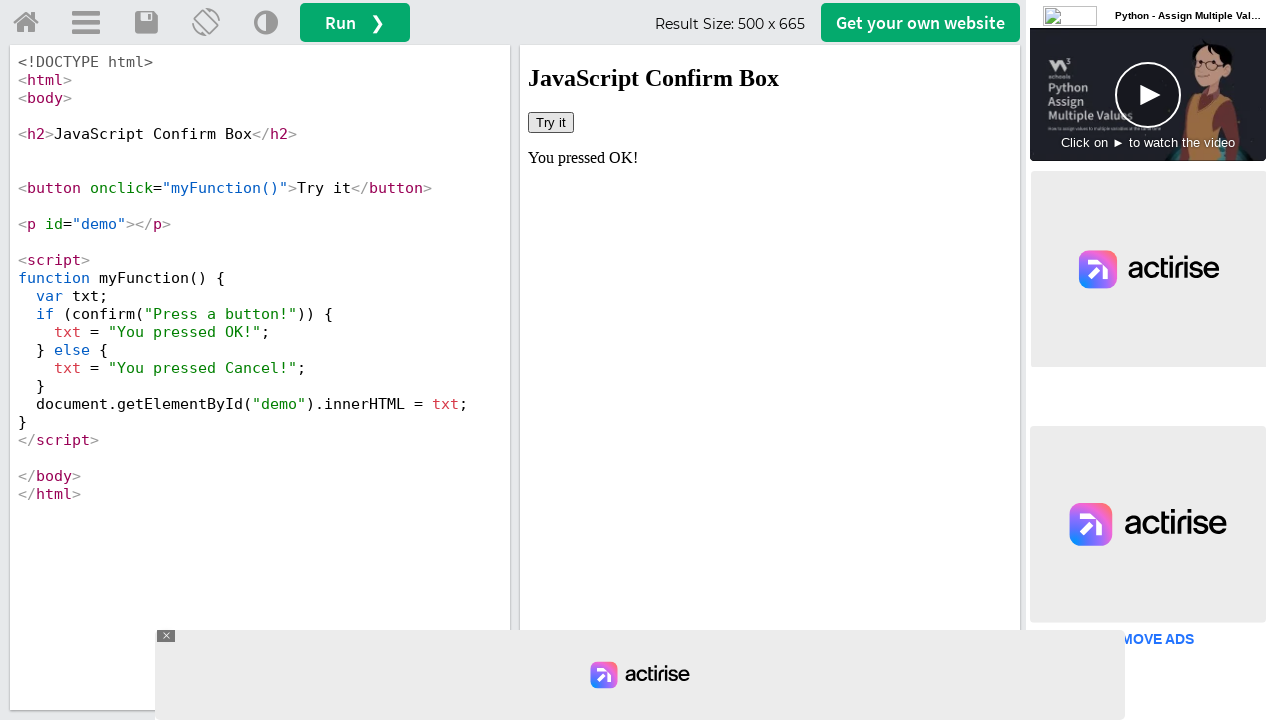

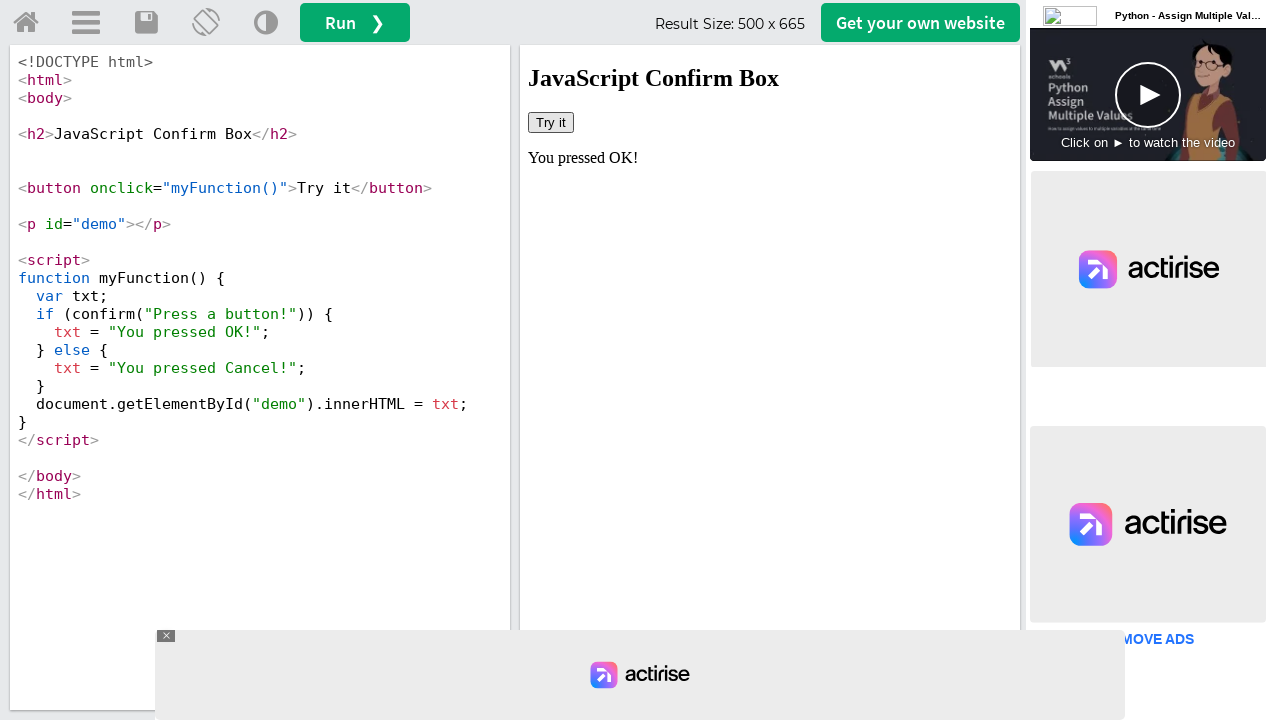